Tests navigation to the Checkboxes page and verifies the page displays with two checkbox elements

Starting URL: https://the-internet.herokuapp.com/

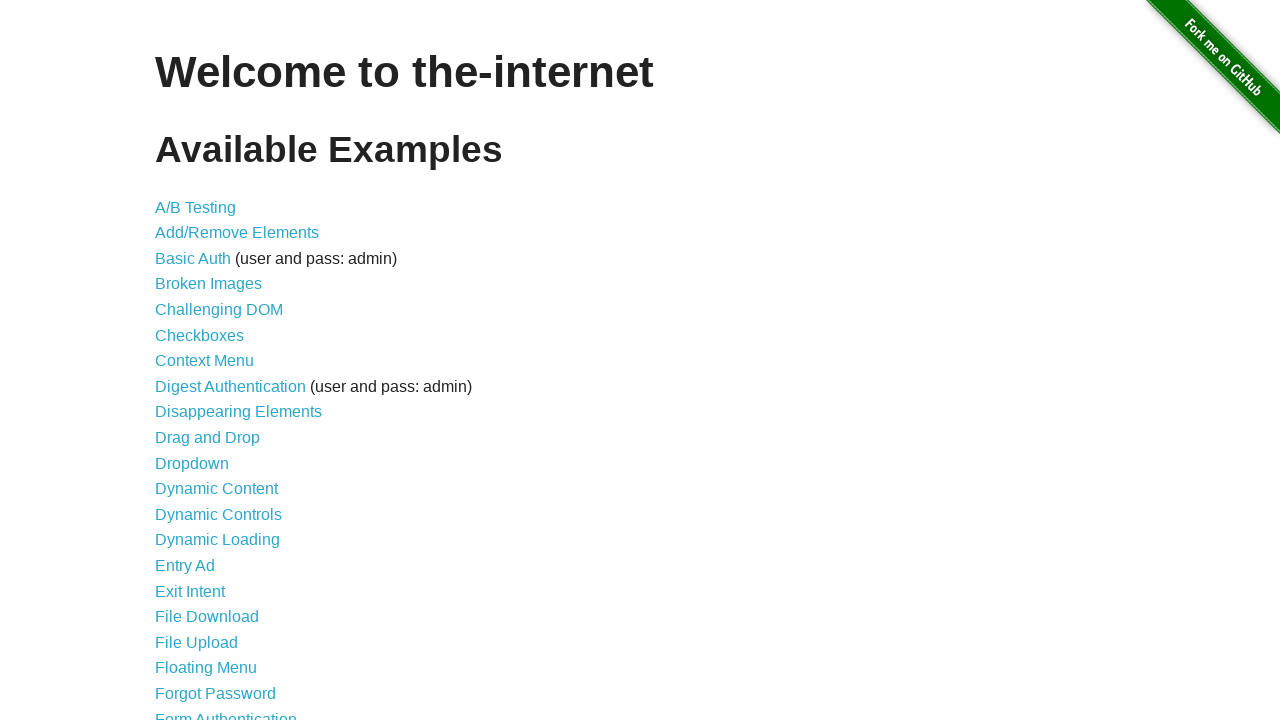

Clicked on Checkboxes link to navigate to checkboxes page at (200, 335) on a[href='/checkboxes']
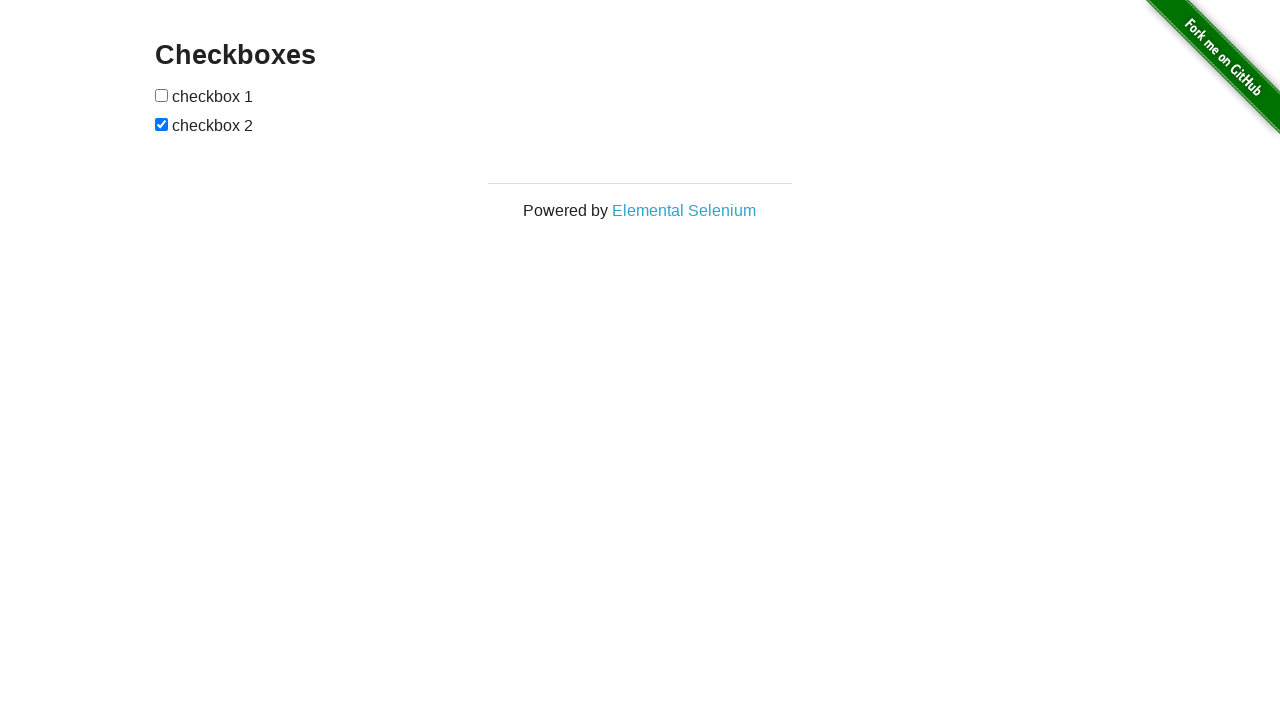

Checkboxes page header loaded successfully
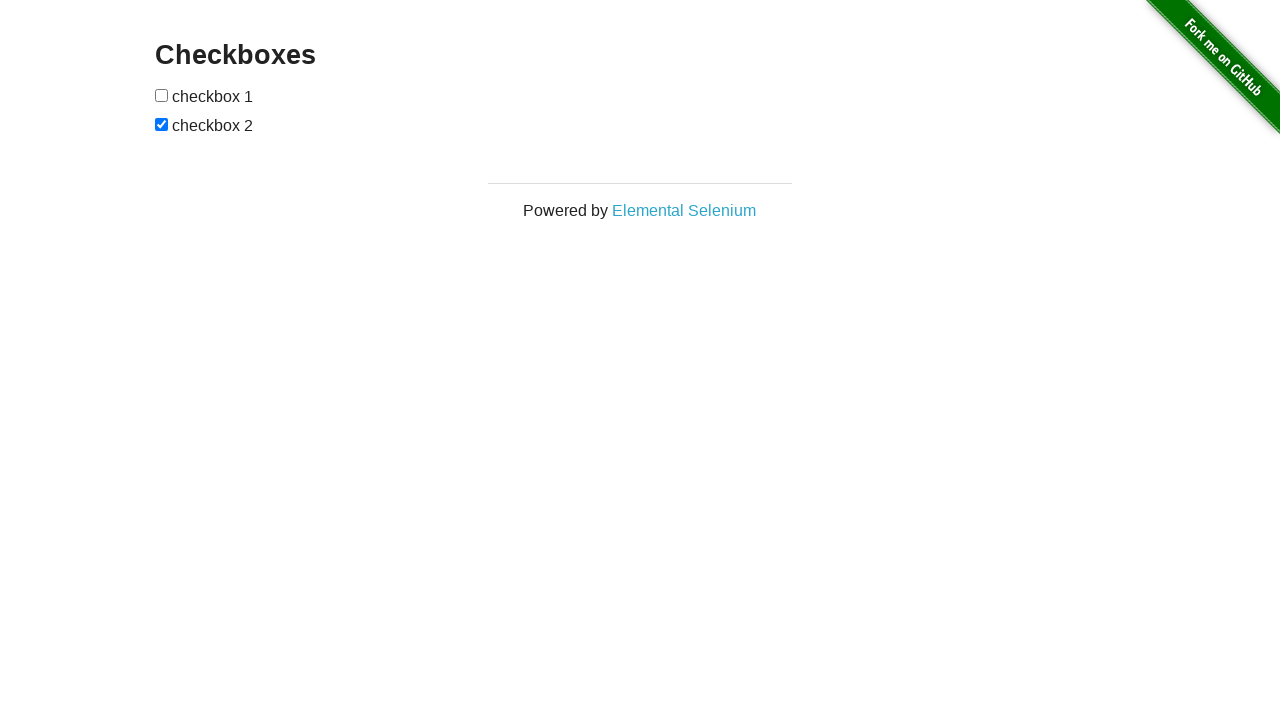

Located checkbox elements on the page
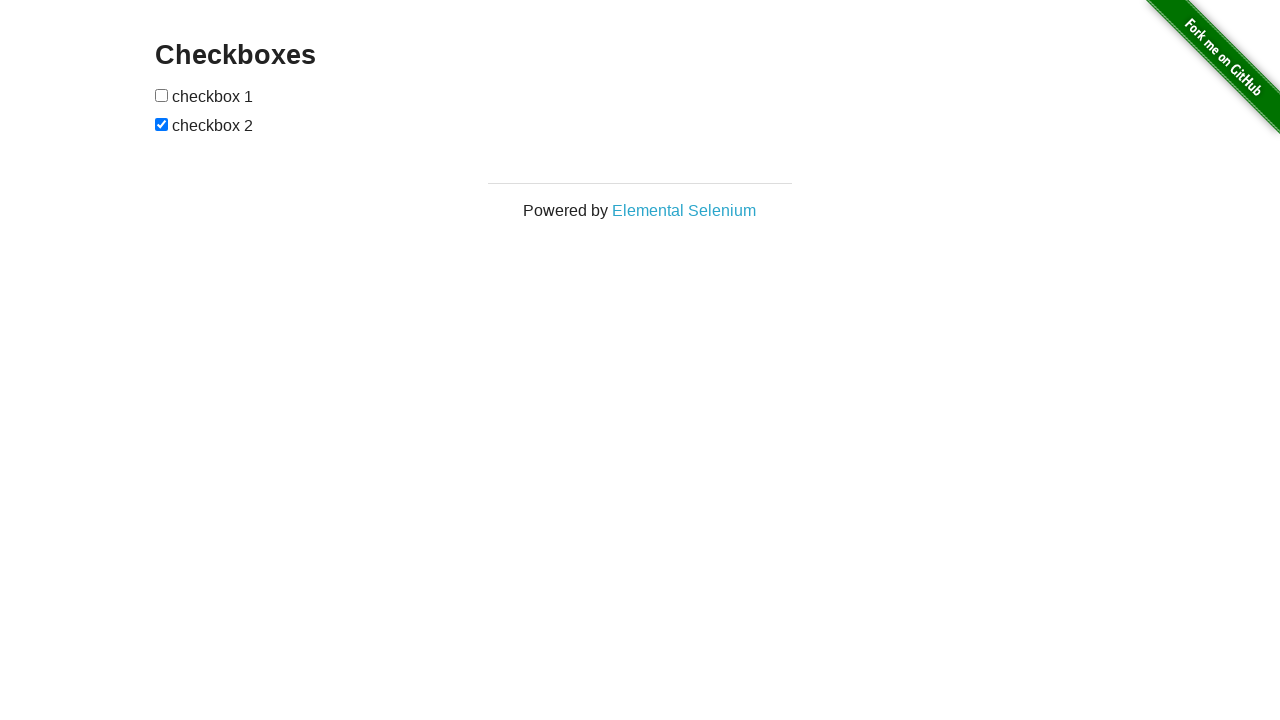

Verified that exactly 2 checkbox elements are present on the page
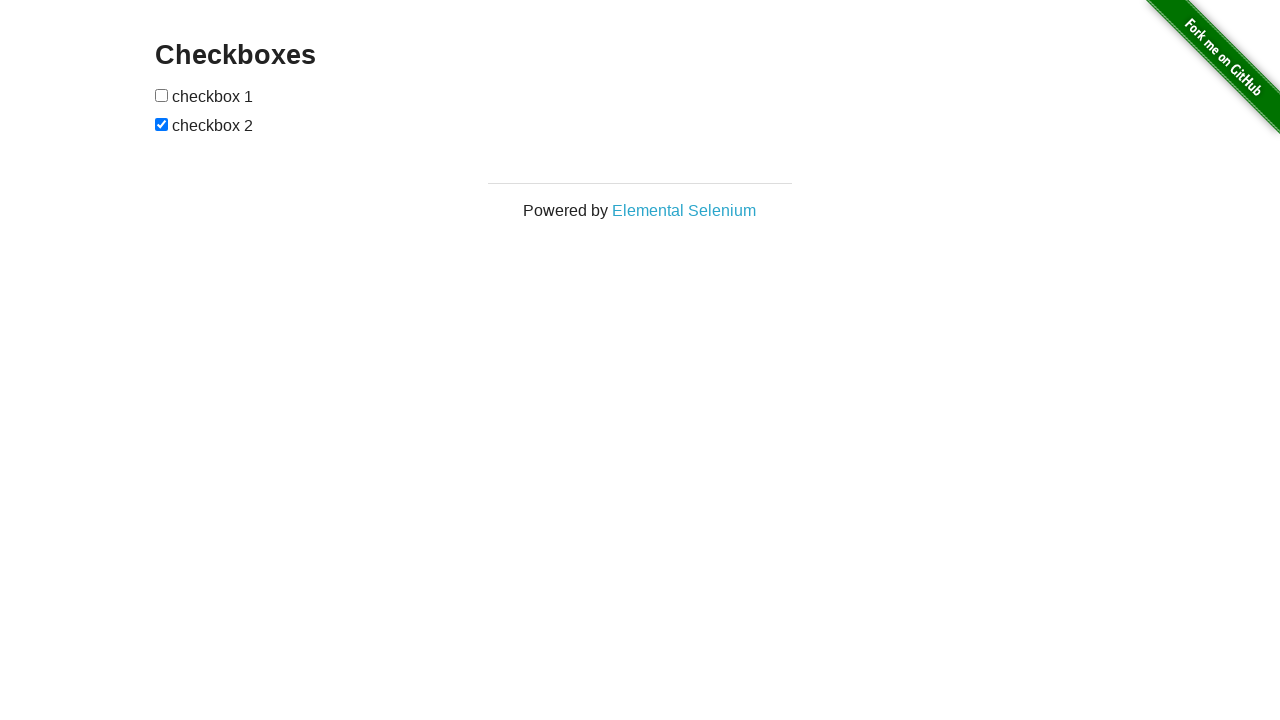

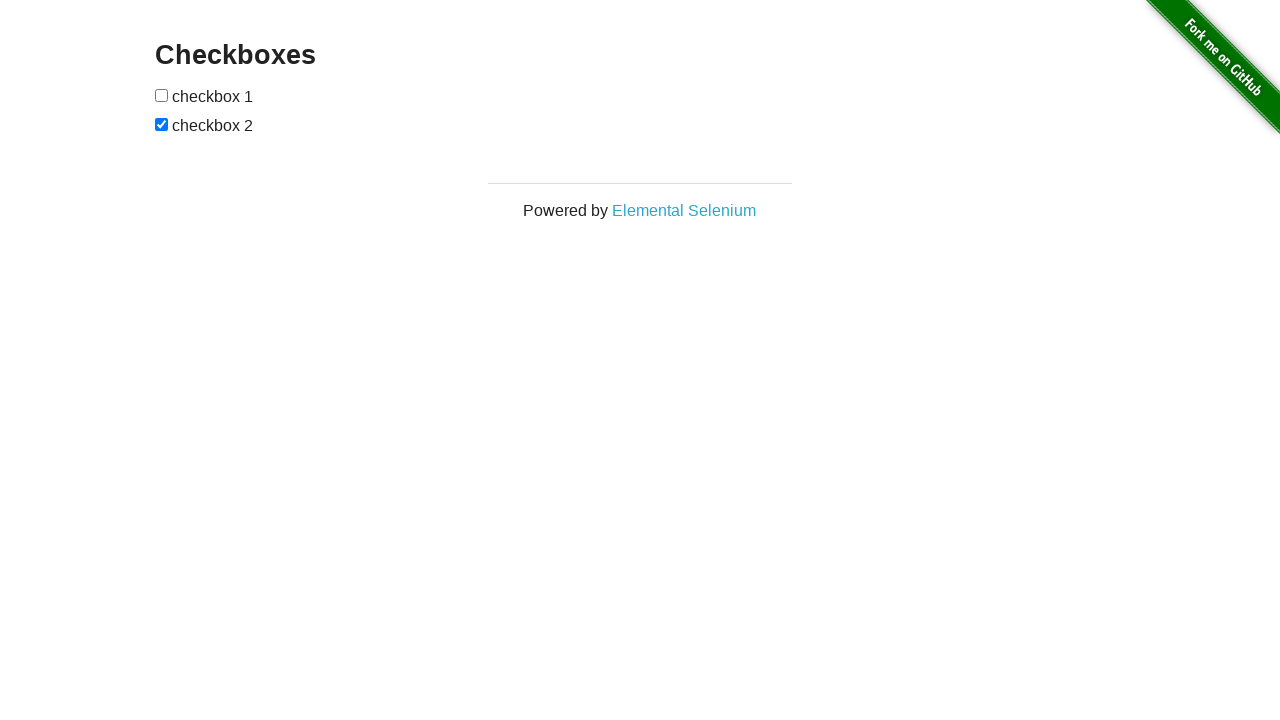